Tests checkbox functionality by clicking on the Sunday checkbox, then iterating through day checkboxes and toggling Sunday and Monday checkboxes

Starting URL: https://testautomationpractice.blogspot.com/

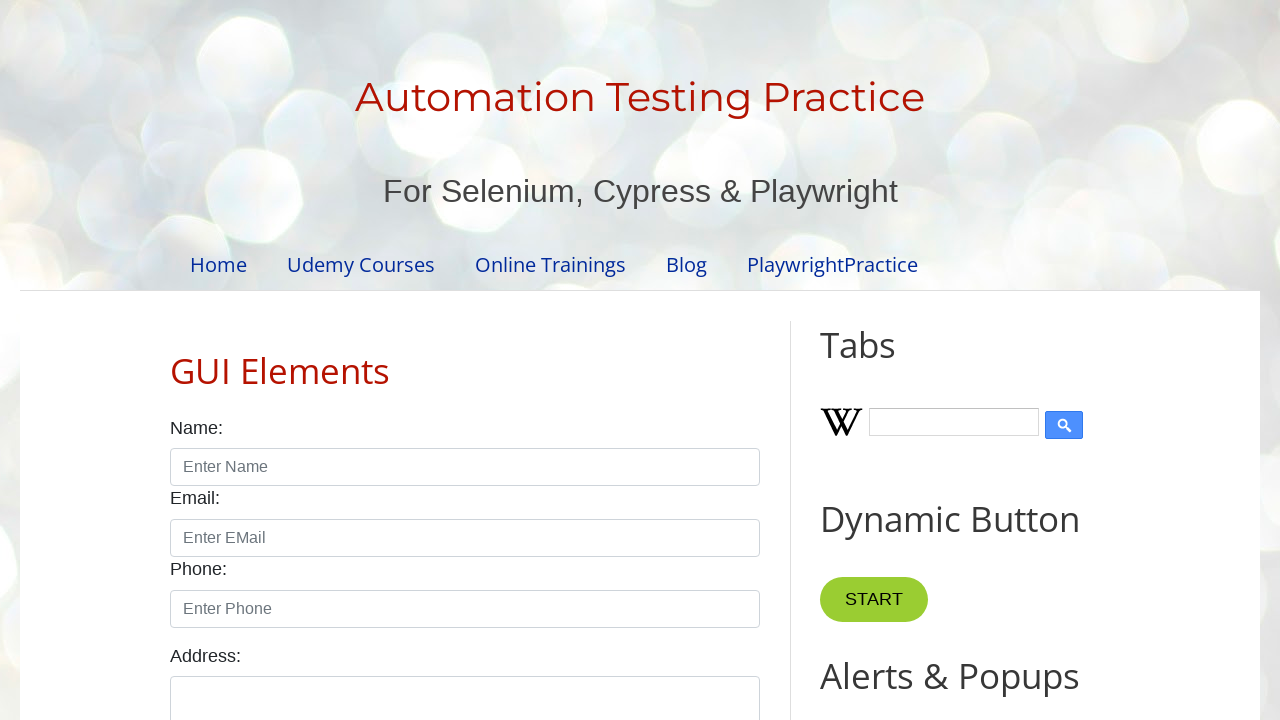

Clicked on Sunday checkbox at (176, 360) on input#sunday
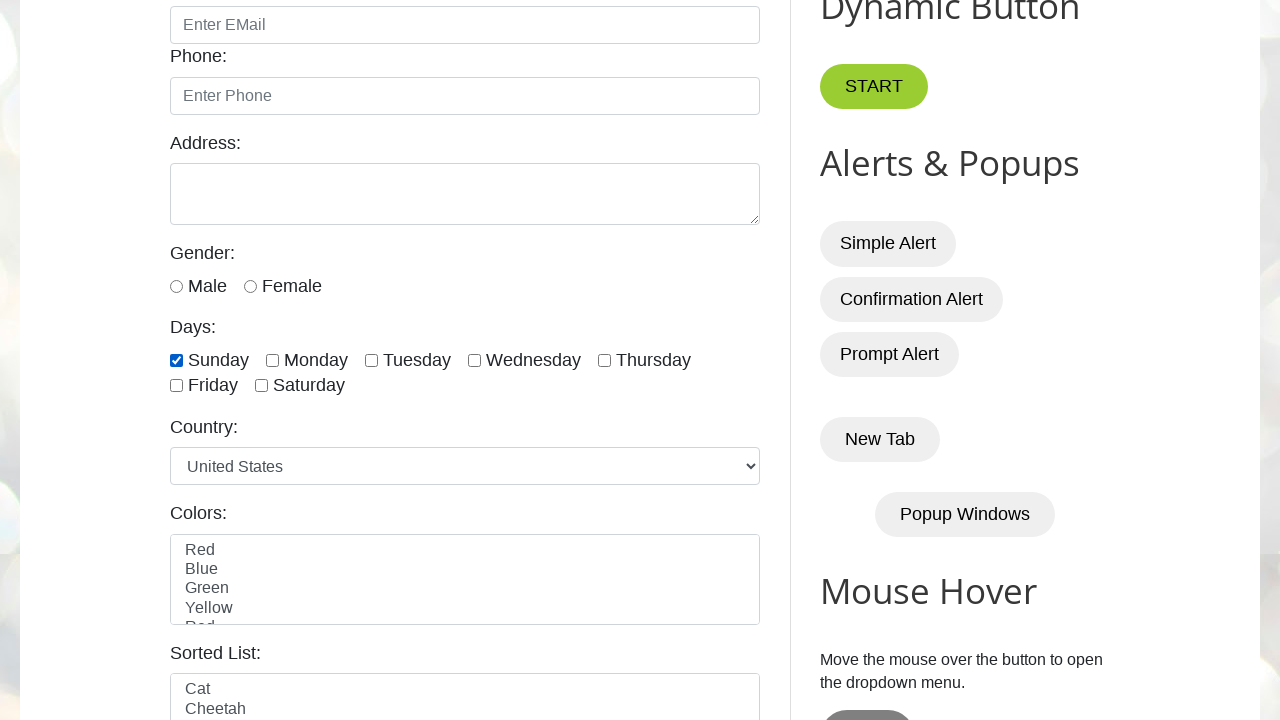

Retrieved checkbox with id 'sunday'
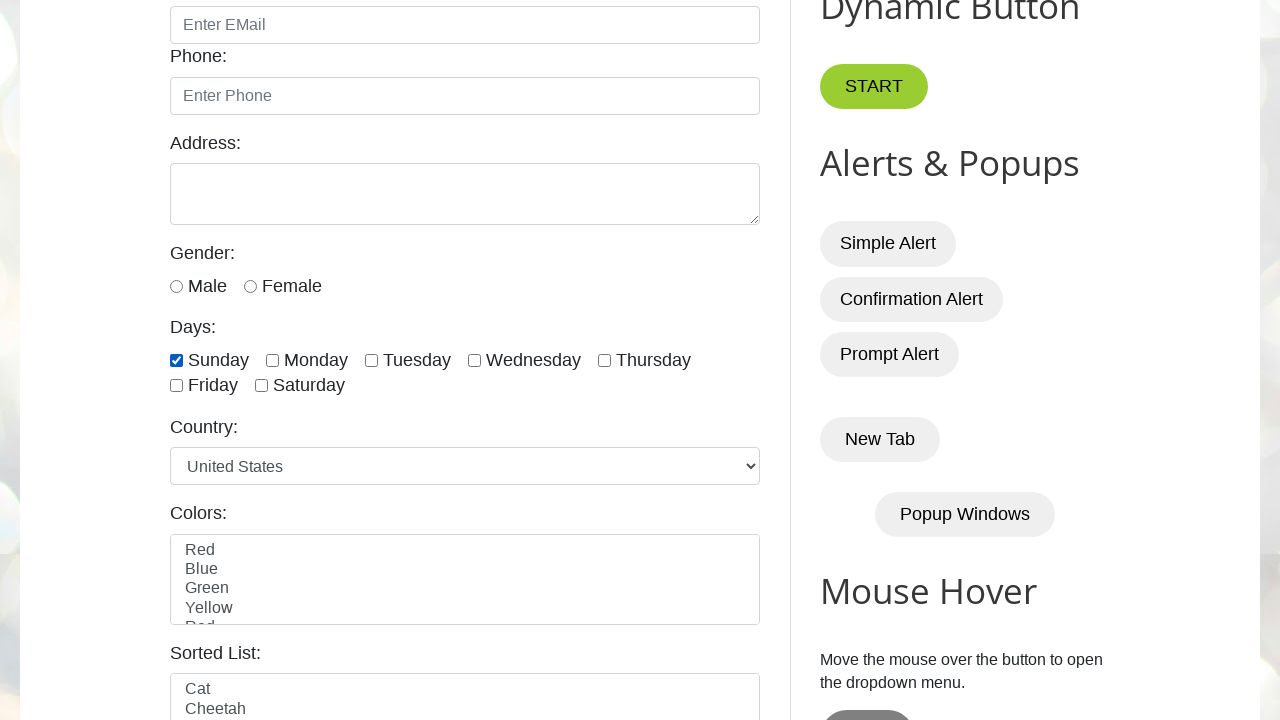

Toggled Sunday checkbox at (176, 360) on input[type='checkbox'][id$='day'] >> nth=0
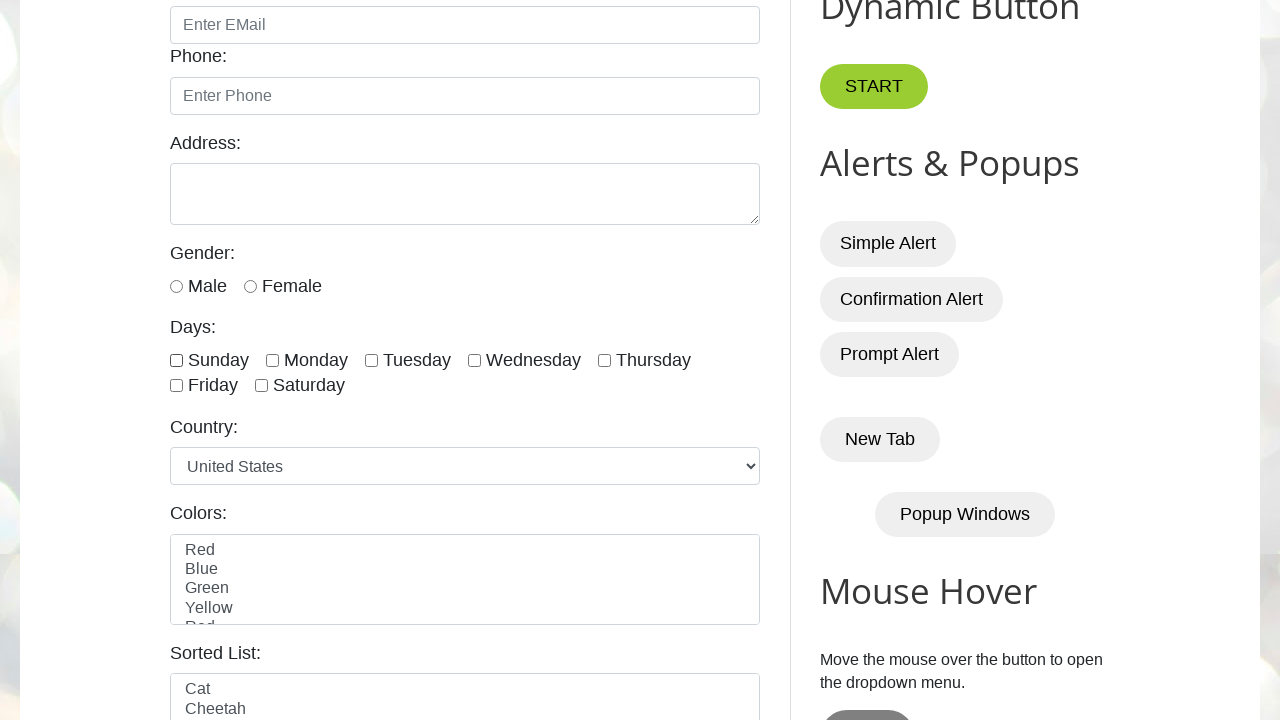

Retrieved checkbox with id 'monday'
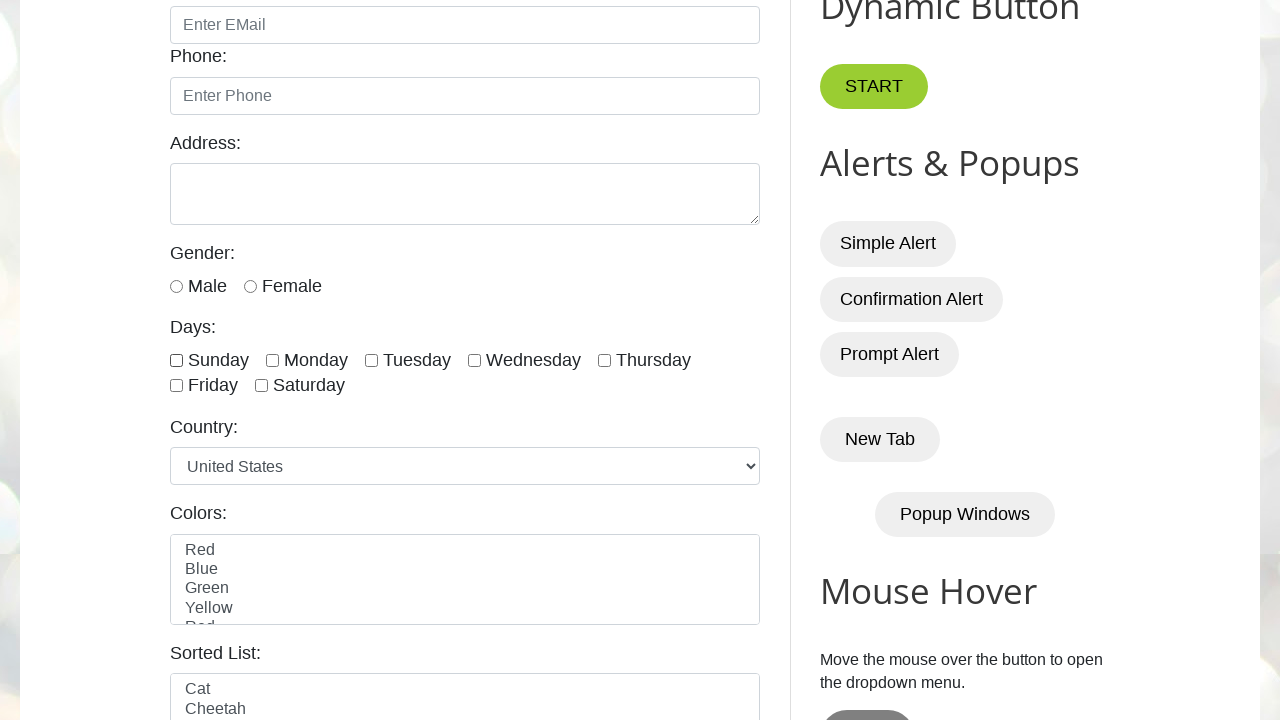

Toggled Monday checkbox at (272, 360) on input[type='checkbox'][id$='day'] >> nth=1
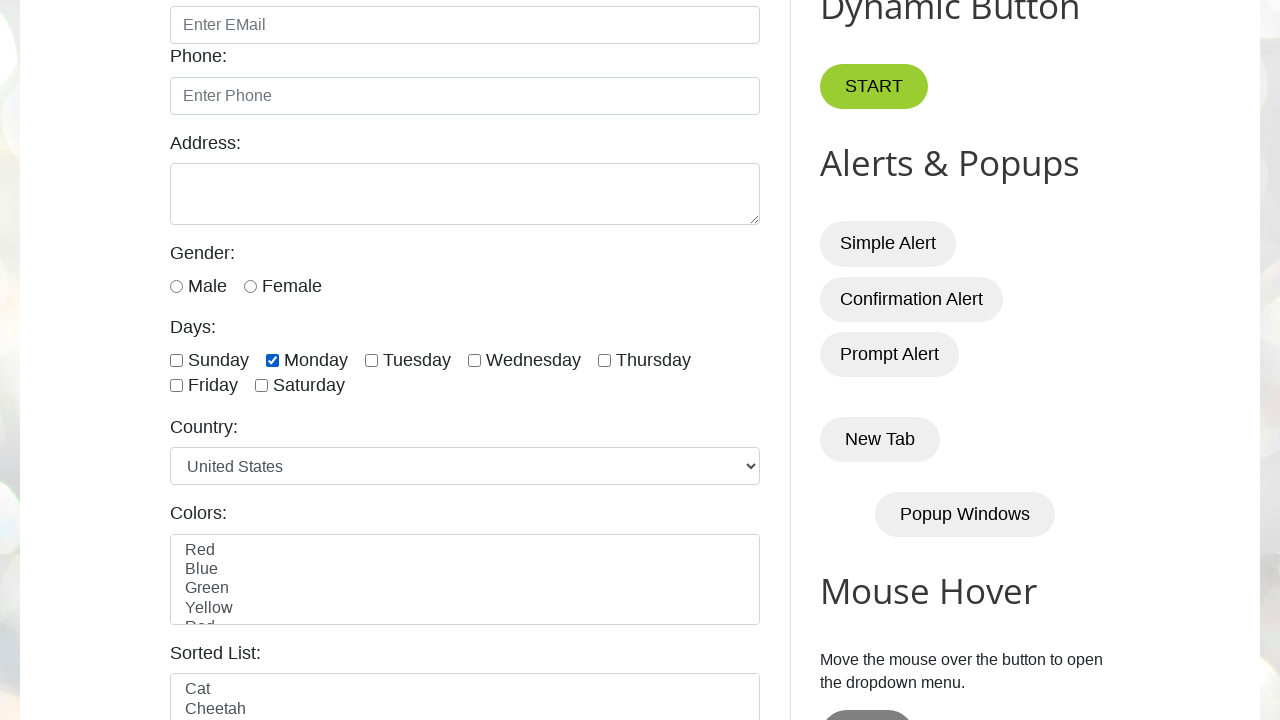

Retrieved checkbox with id 'tuesday'
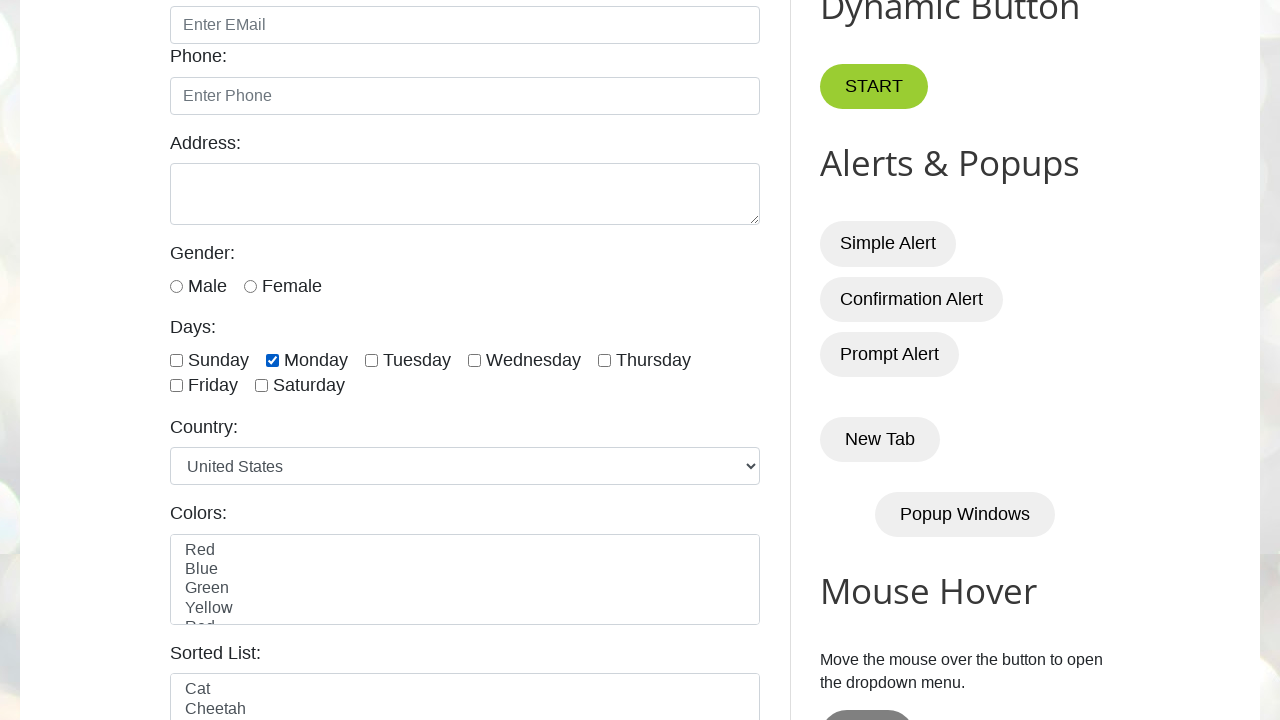

Retrieved checkbox with id 'wednesday'
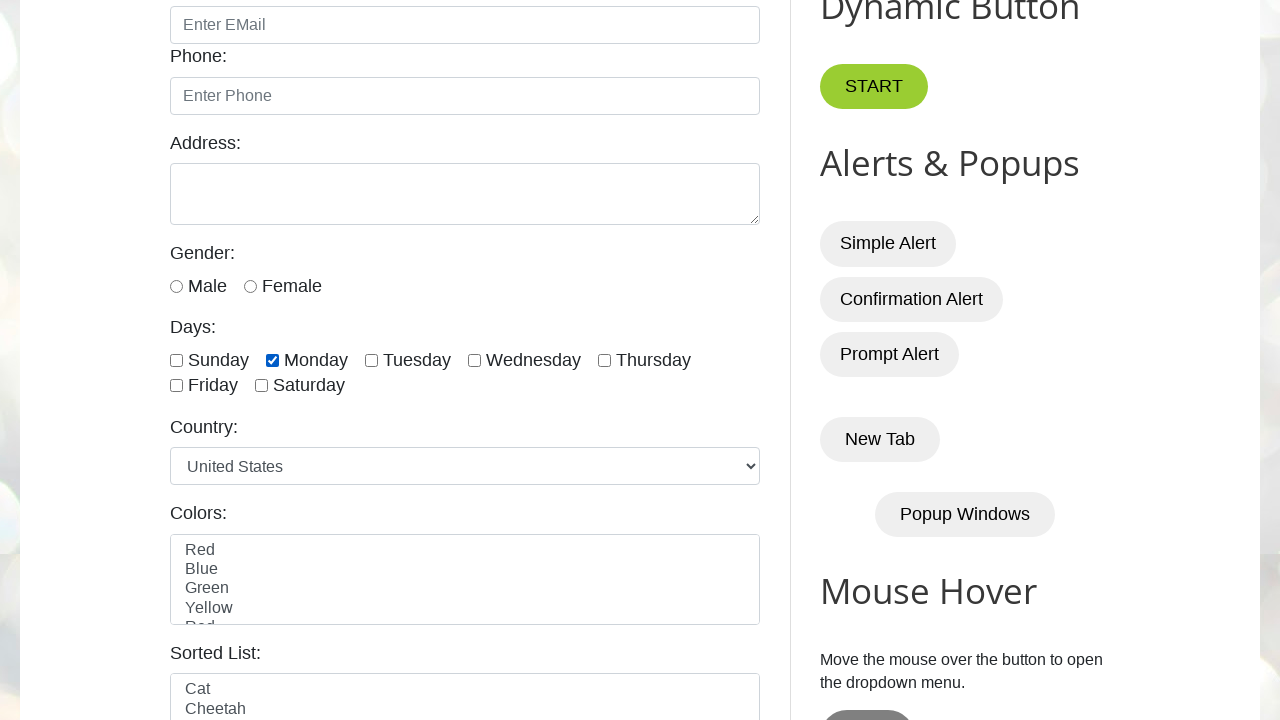

Retrieved checkbox with id 'thursday'
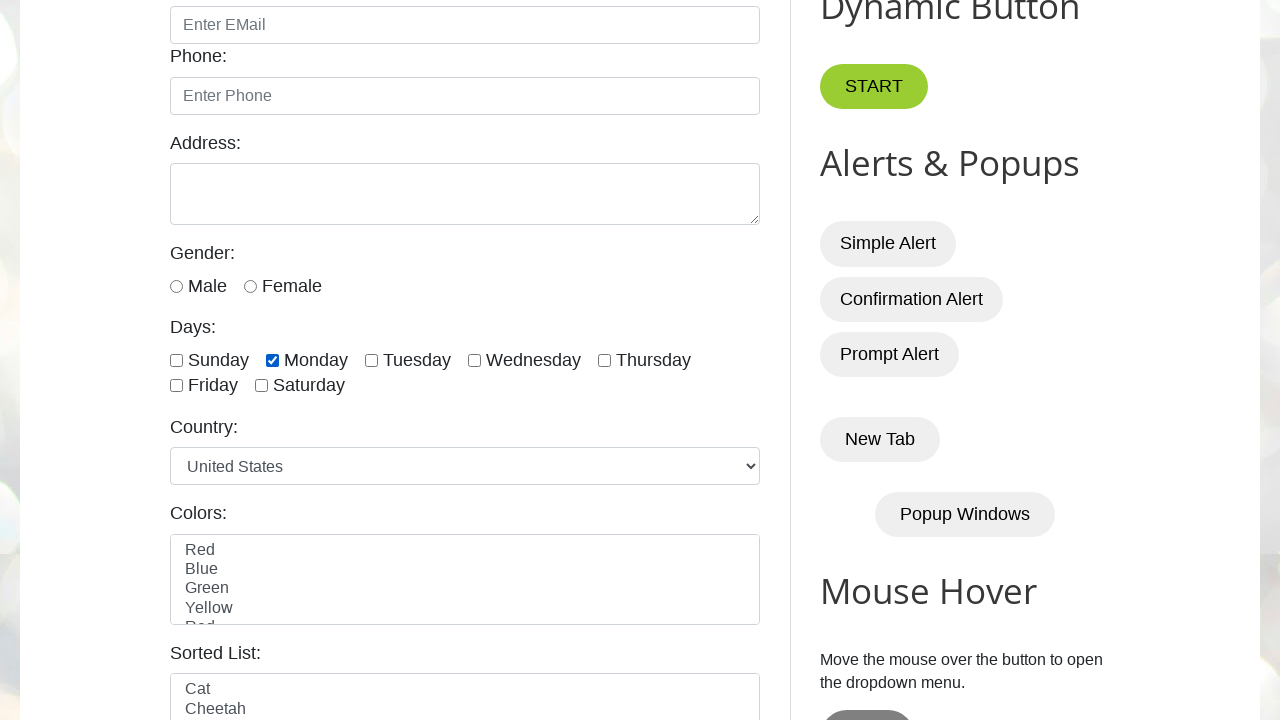

Retrieved checkbox with id 'friday'
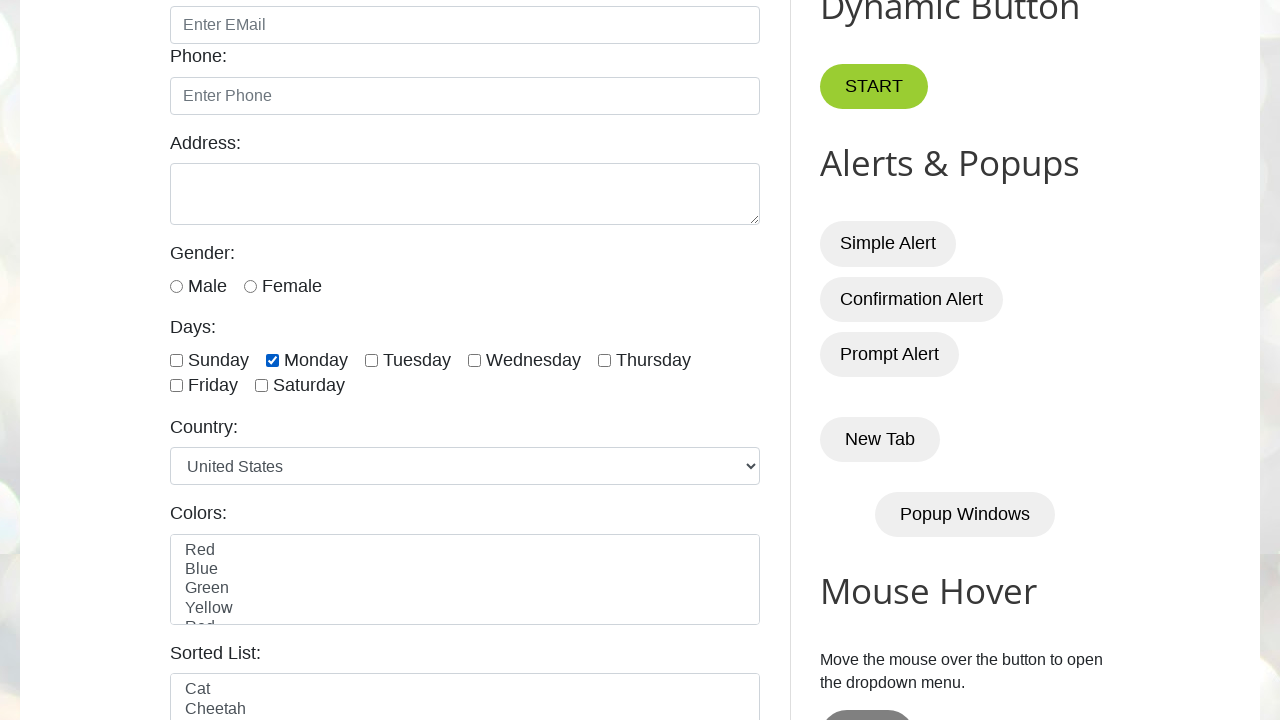

Retrieved checkbox with id 'saturday'
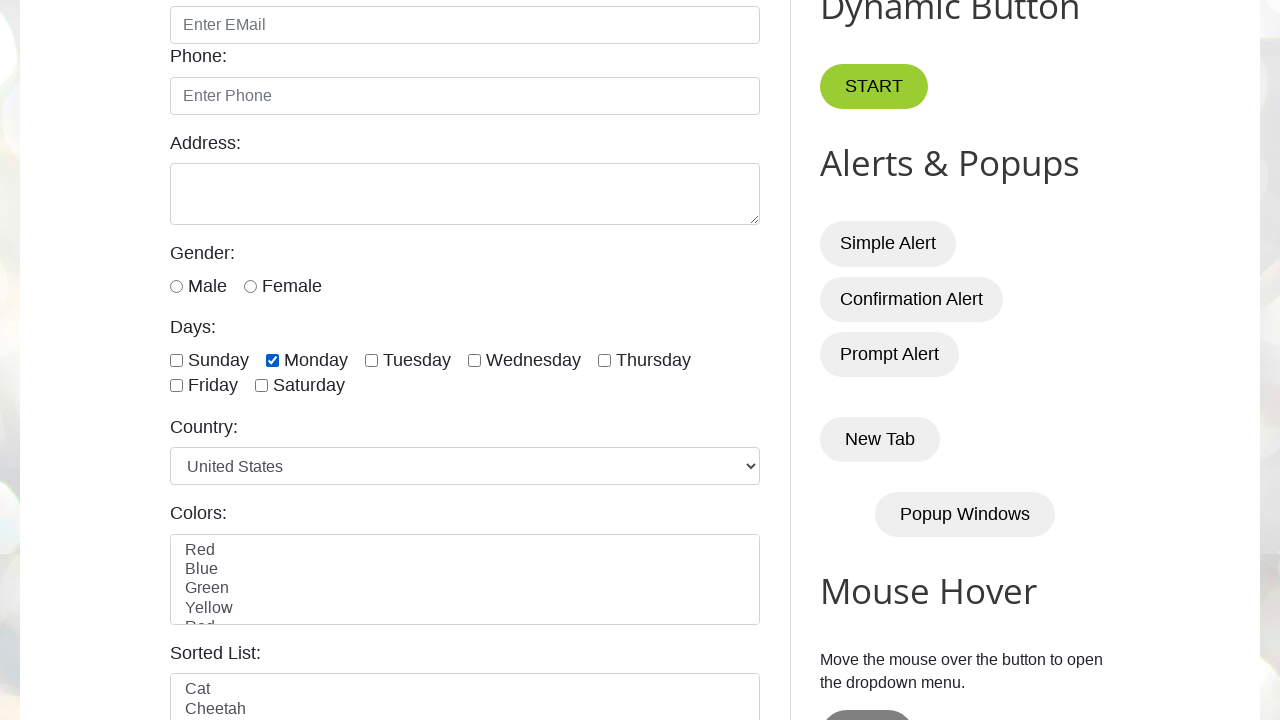

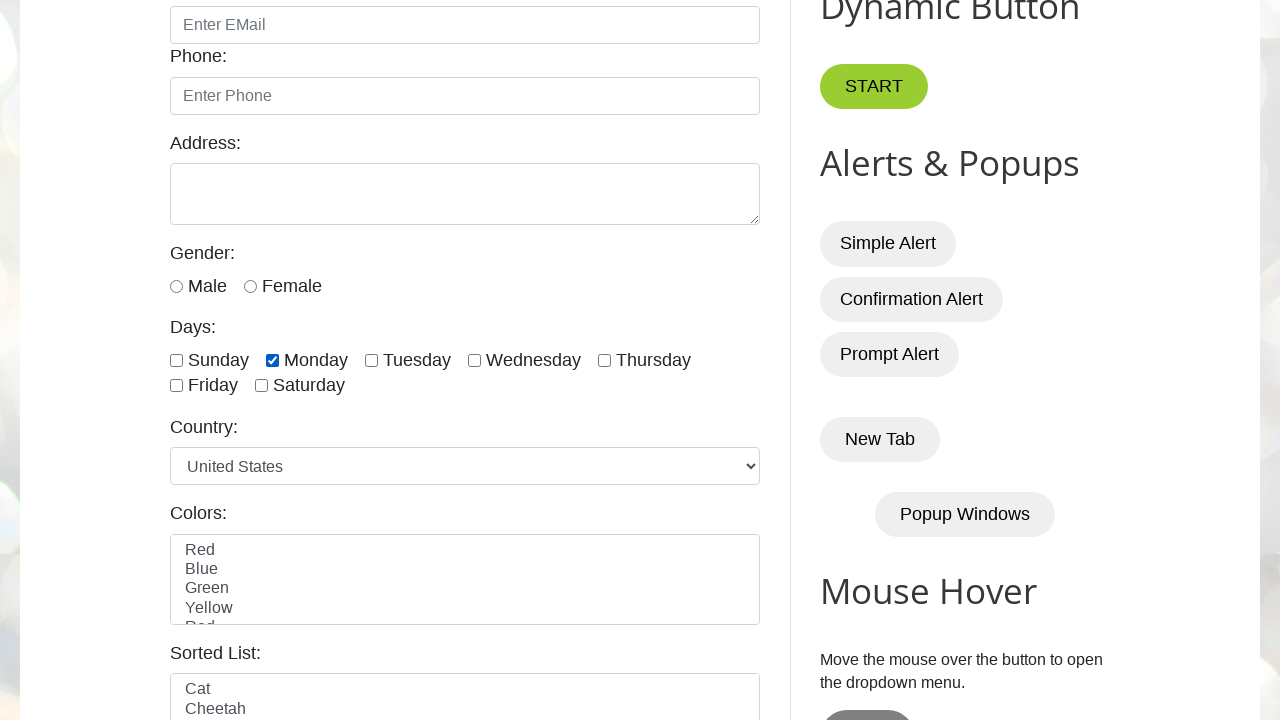